Tests JavaScript confirm alert handling by clicking the confirm button and dismissing the alert

Starting URL: http://the-internet.herokuapp.com/javascript_alerts

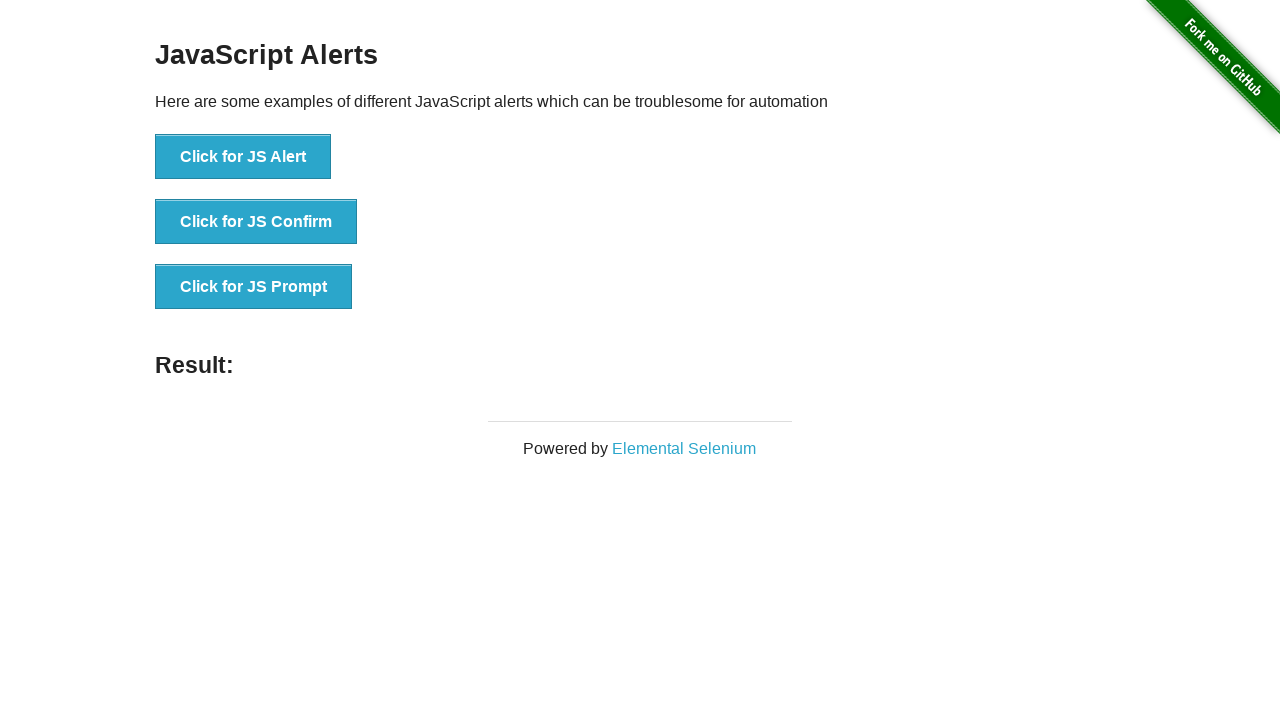

Clicked the JS Confirm button to trigger the alert at (256, 222) on button[onclick='jsConfirm()']
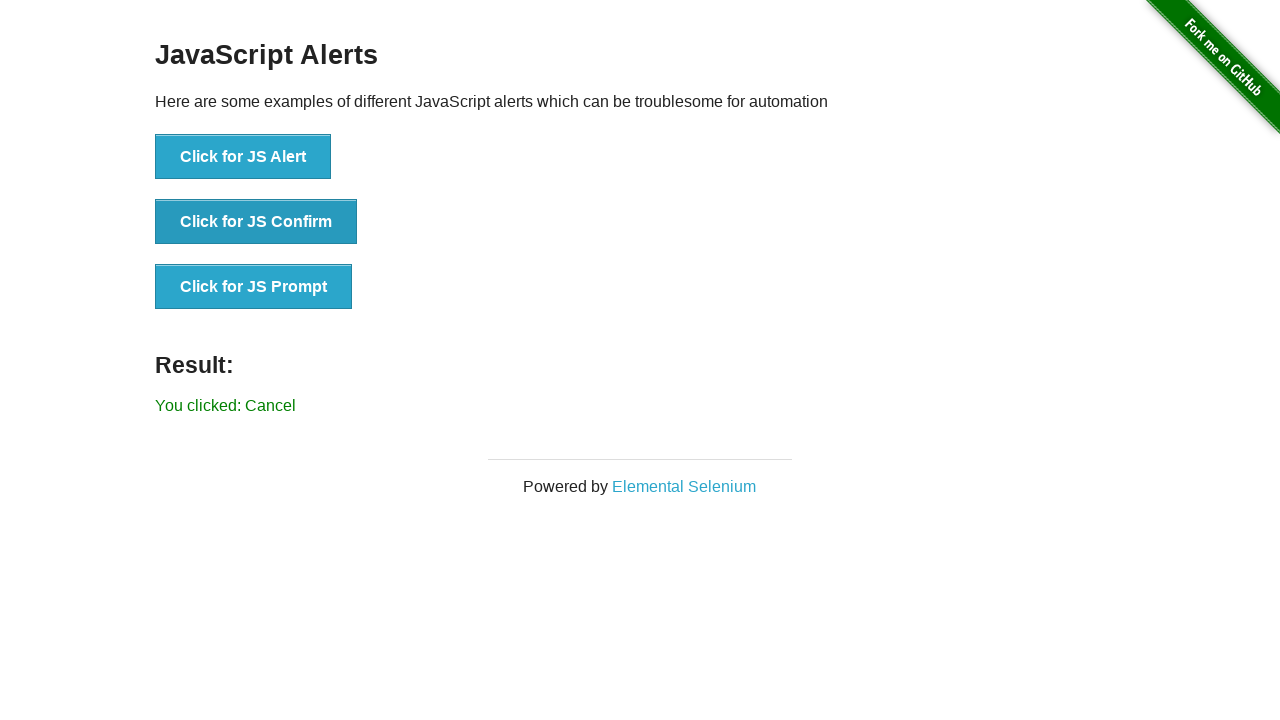

Set up dialog handler to dismiss the confirm alert
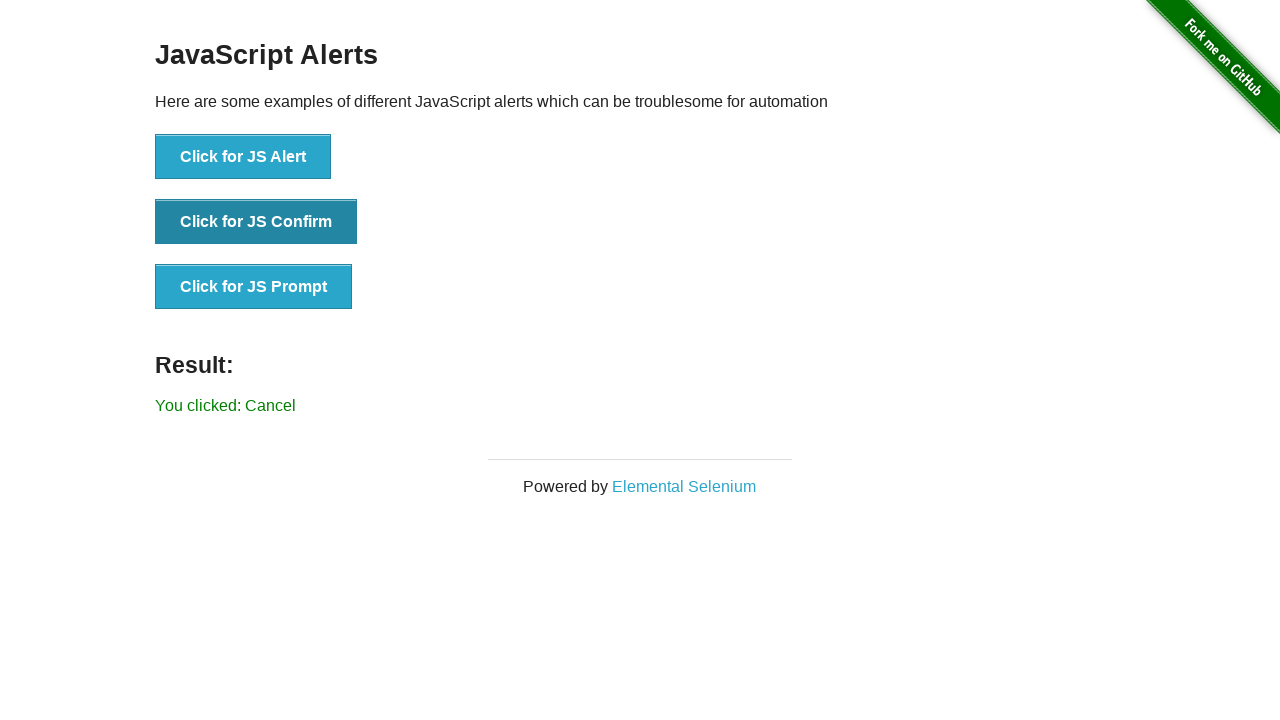

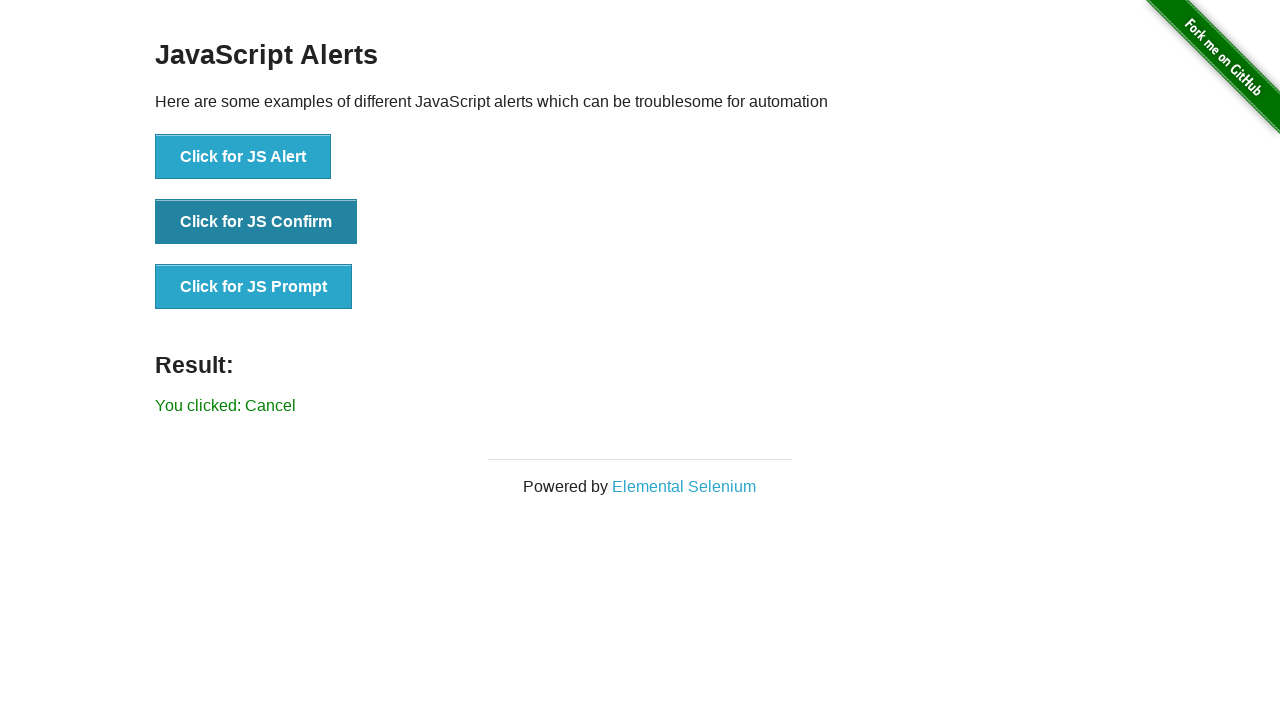